Tests element visibility and interaction by clicking on primary and secondary buttons while waiting for various elements to appear and disappear

Starting URL: https://hatem-hatamleh.github.io/Selenium-html/wait.html

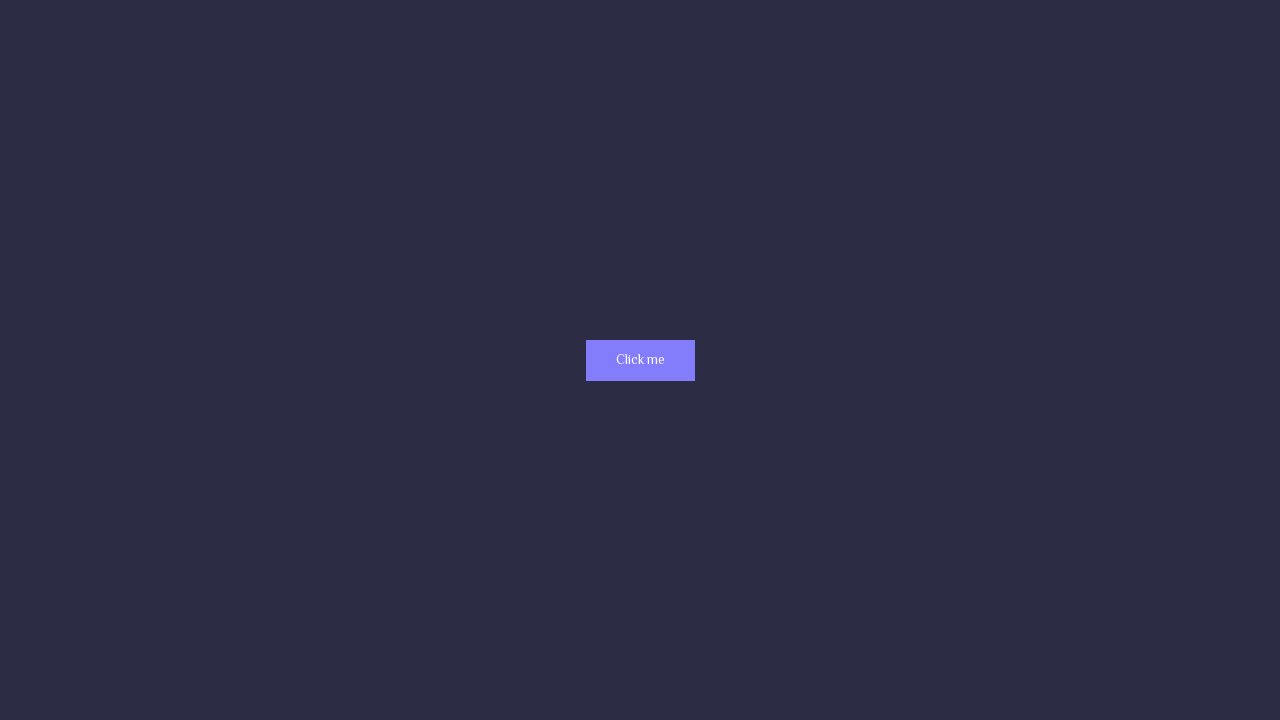

Waited for primary button to become visible
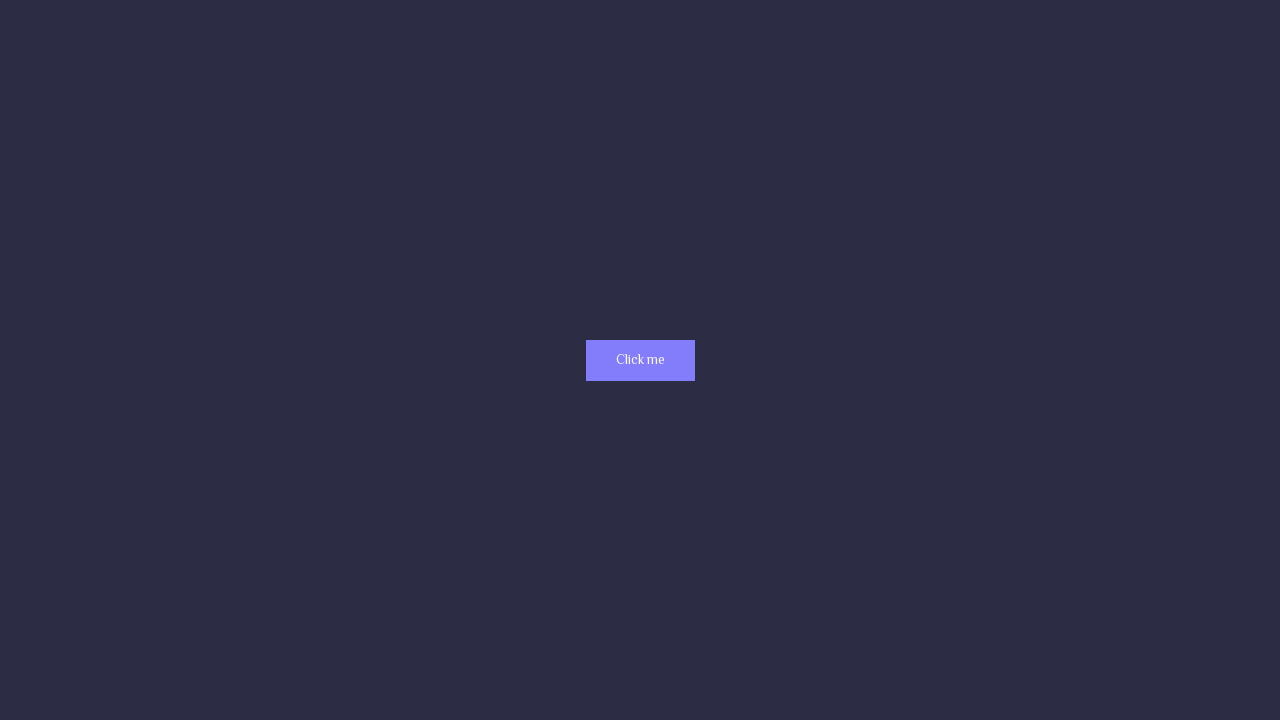

Clicked primary button at (640, 360) on .primary
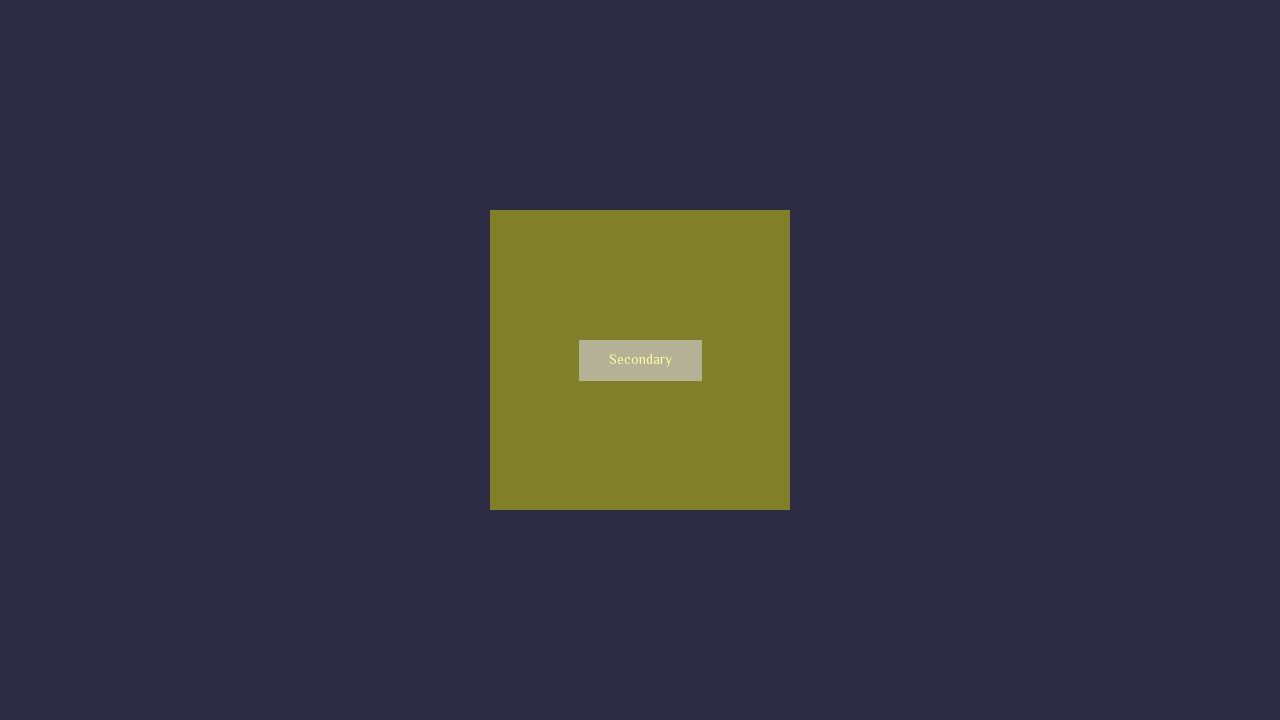

Waited for cover element to appear
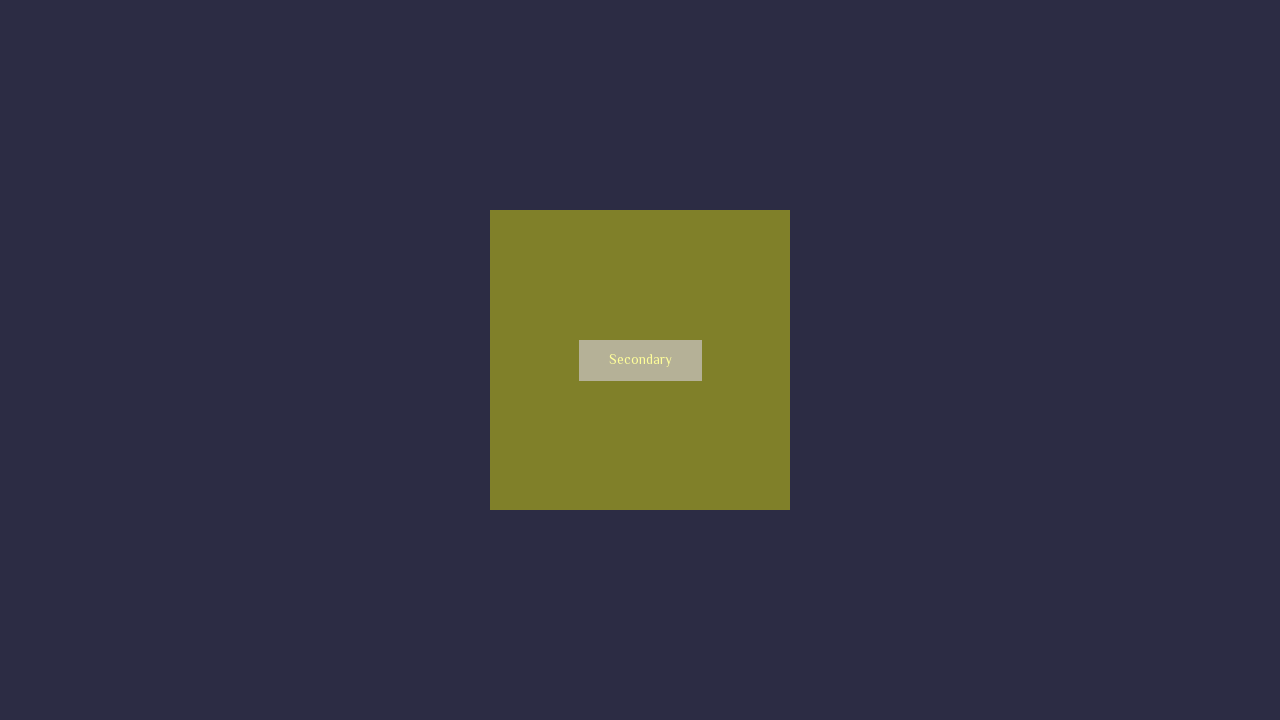

Waited for cover element to disappear
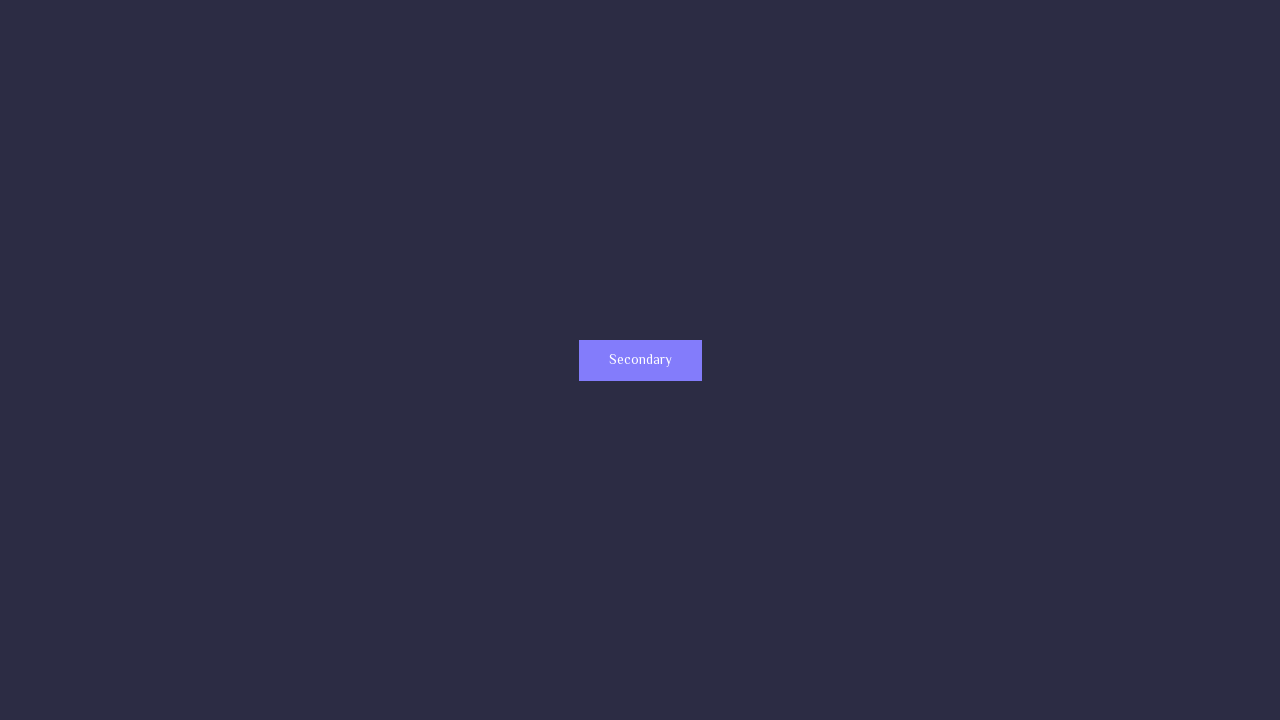

Waited for secondary button to become visible
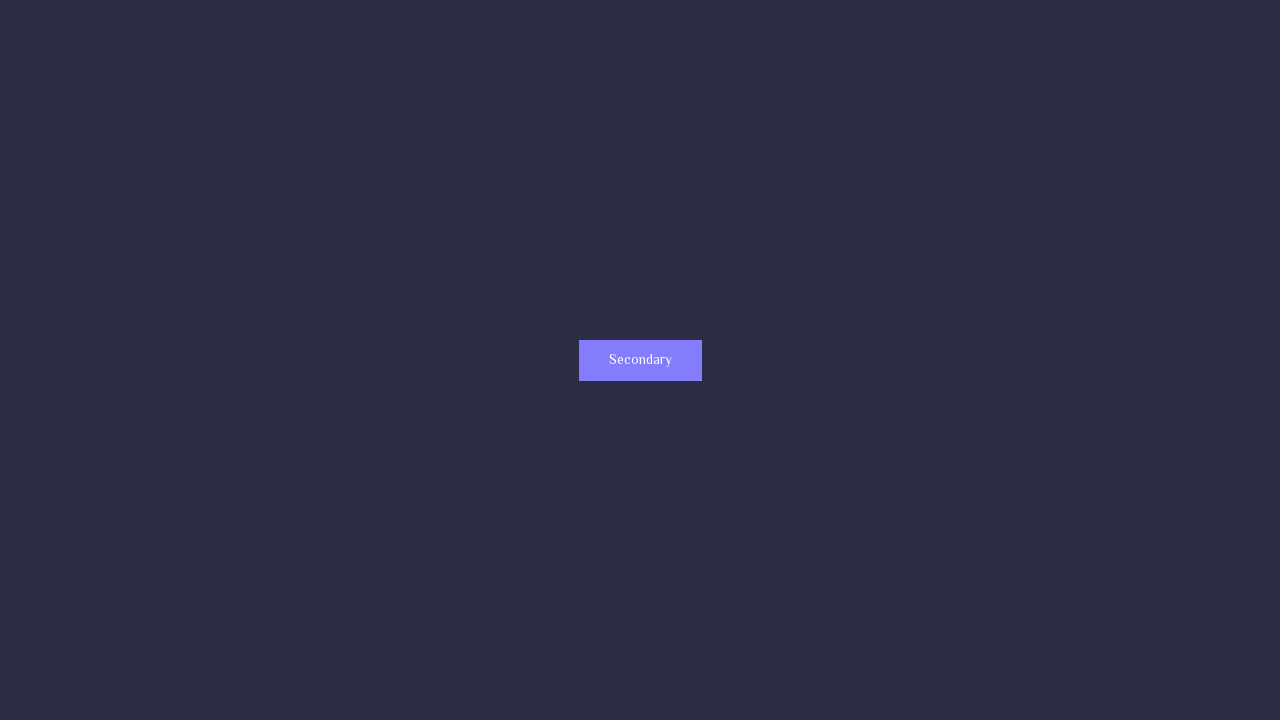

Clicked secondary button at (640, 360) on .secondary
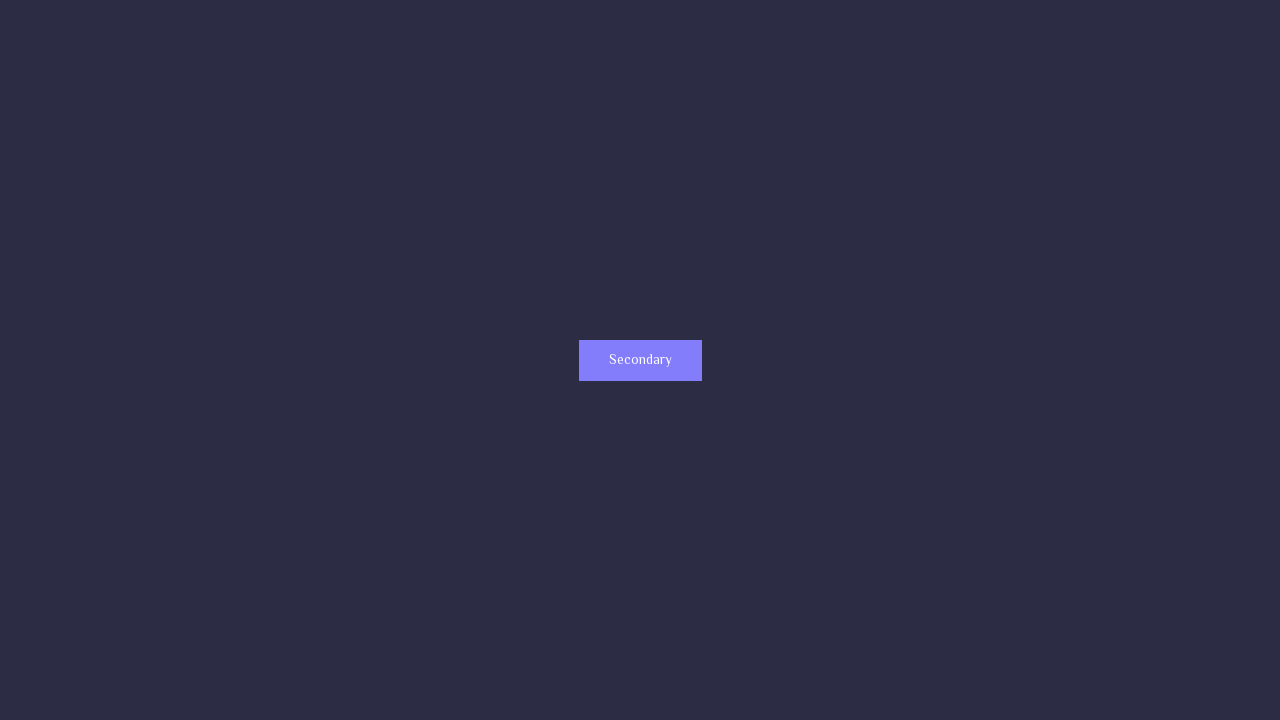

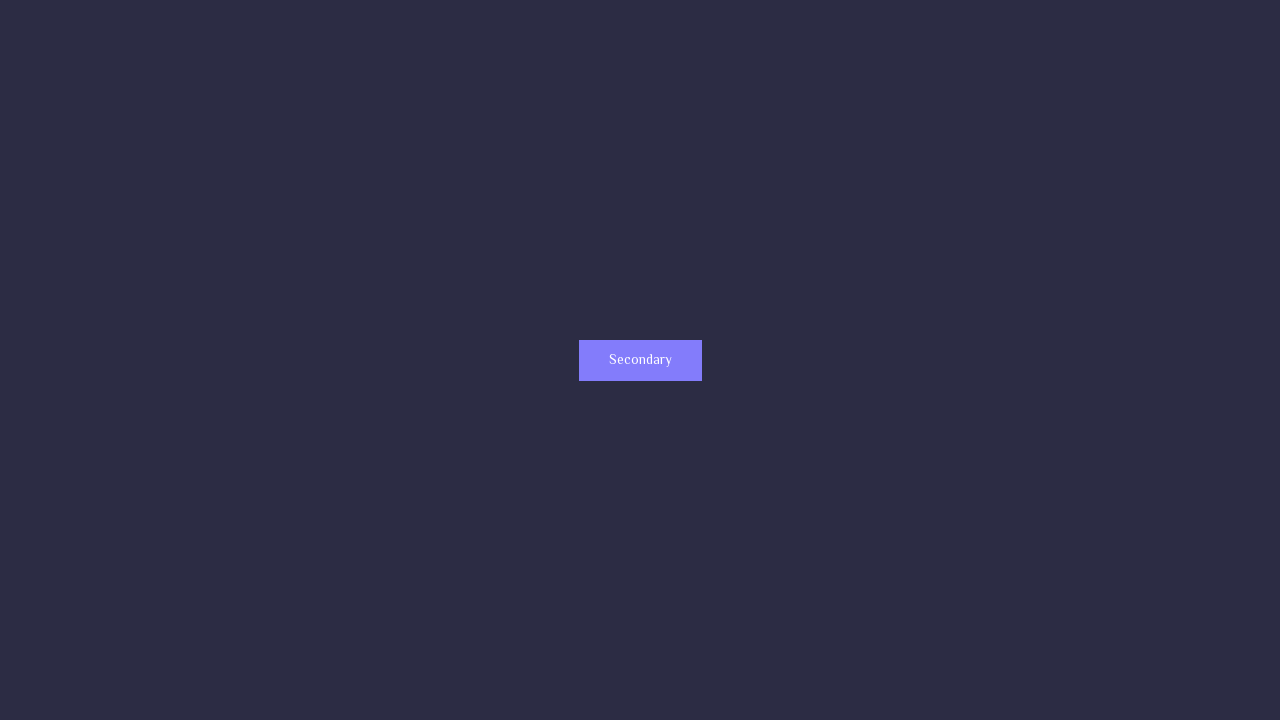